Demonstrates Allure reporter by clicking element using ID selector

Starting URL: http://omayo.blogspot.com

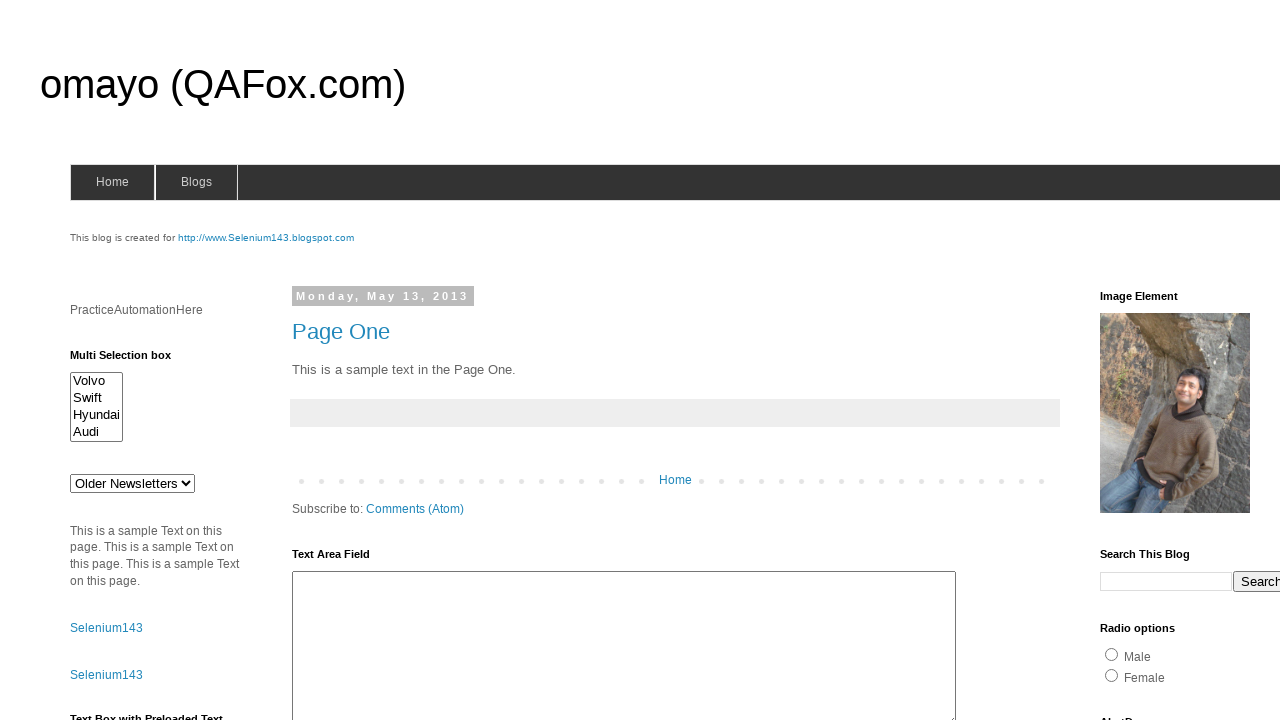

Navigated to http://omayo.blogspot.com
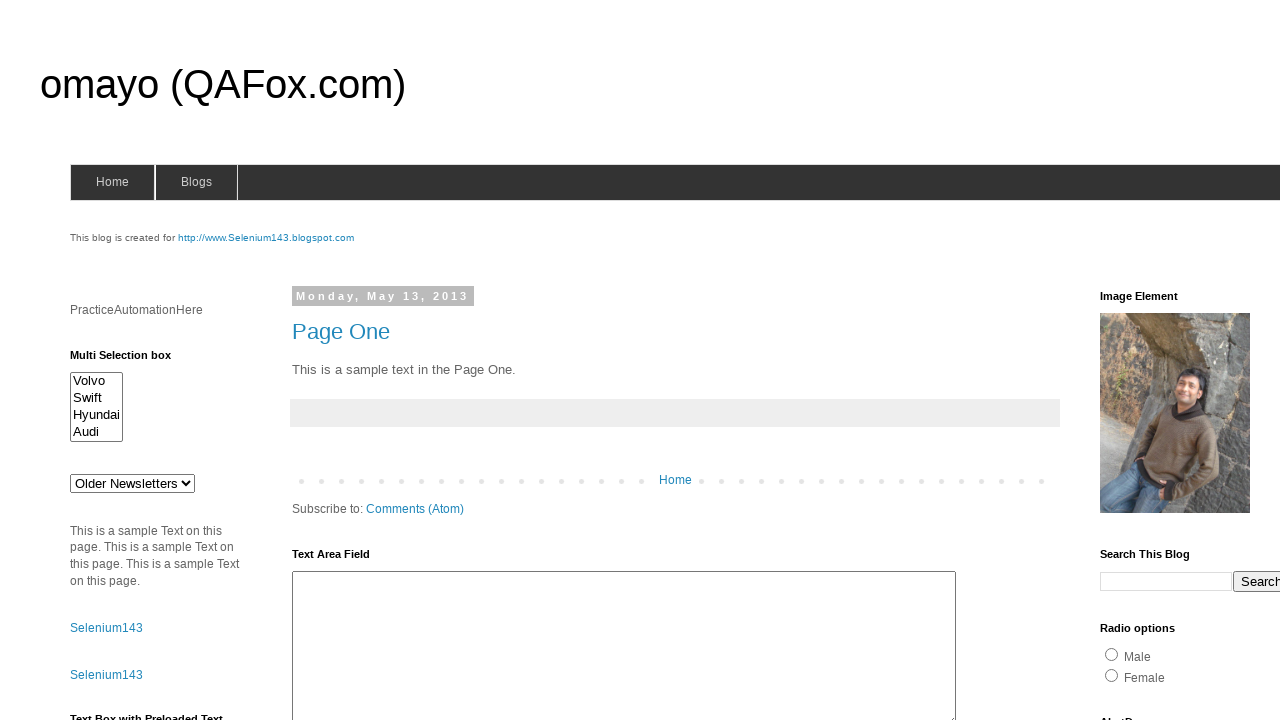

Clicked element using ID selector #selenium143 at (266, 238) on #selenium143
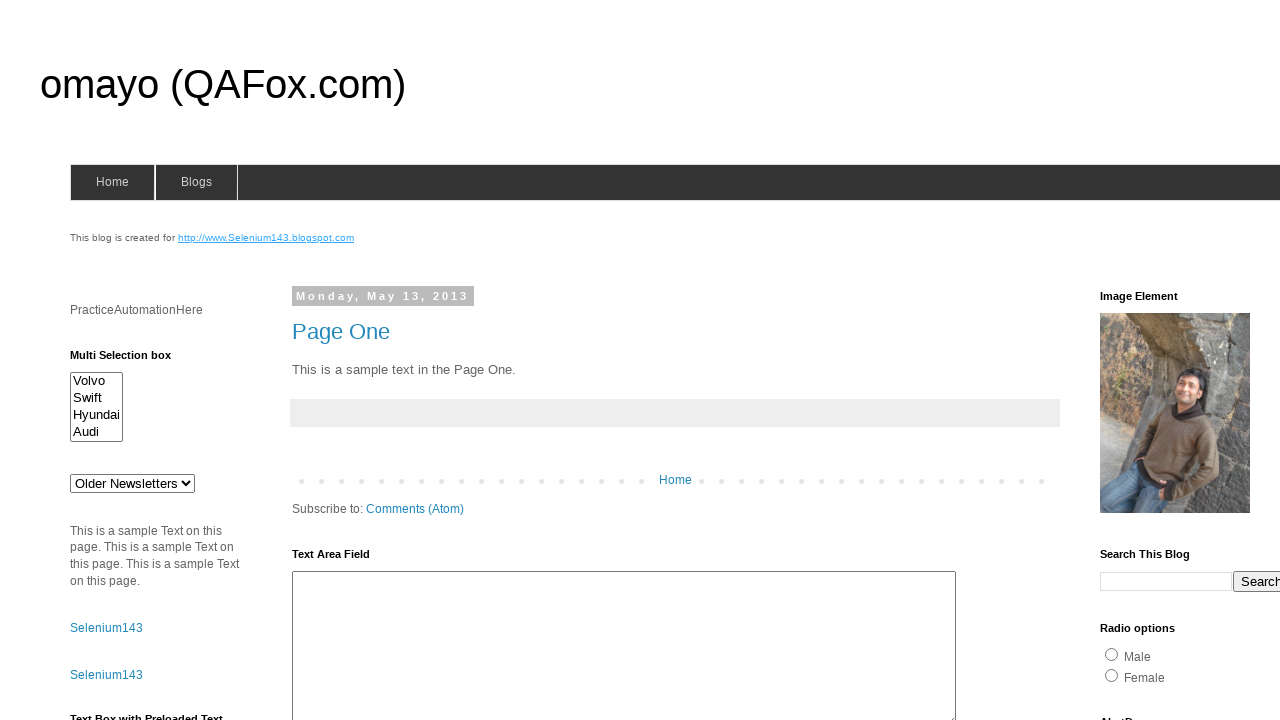

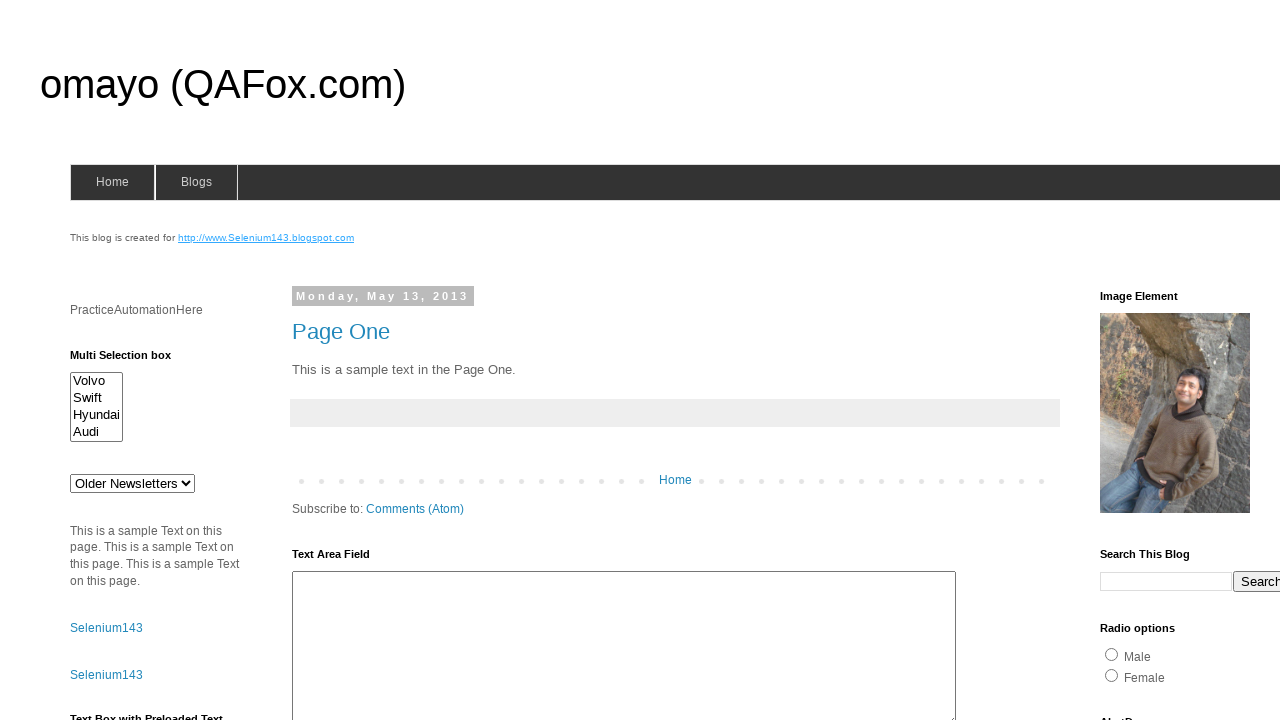